Tests the Ajio e-commerce site by searching for "bags", then filtering results by selecting "Men" gender and "Fashion Bags" category, and verifying that filtered results are displayed.

Starting URL: https://www.ajio.com/

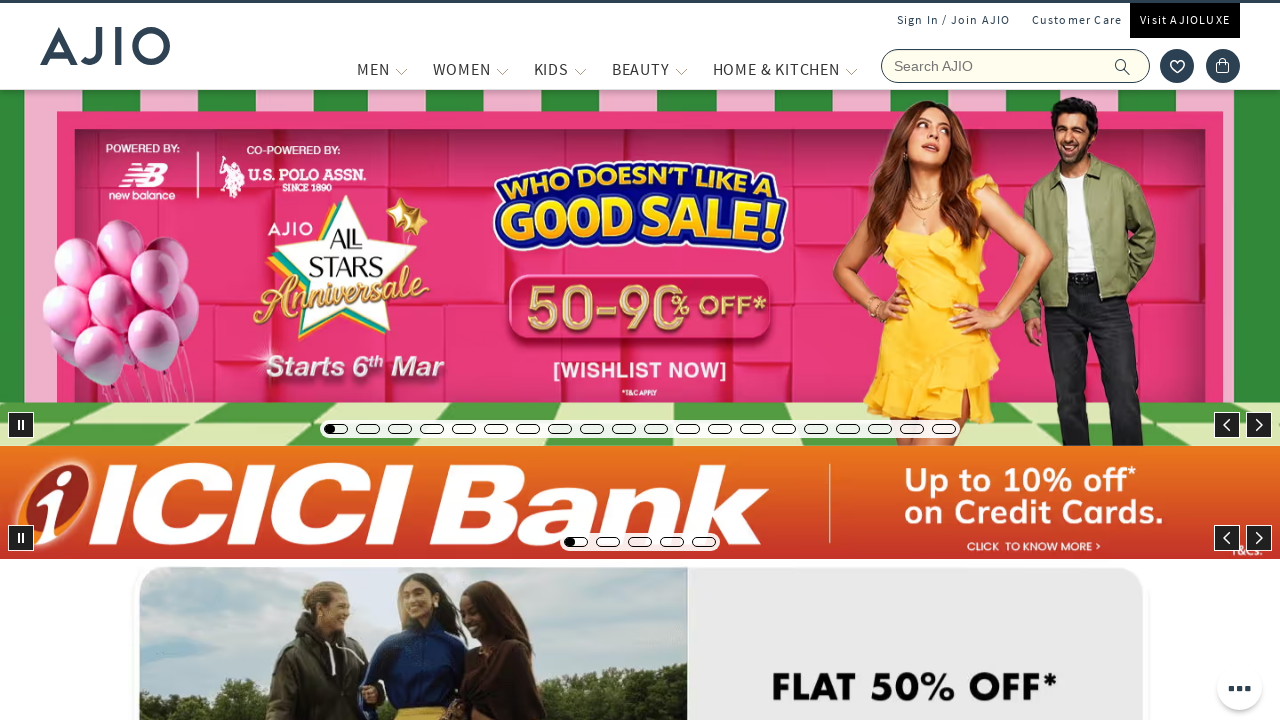

Filled search field with 'bags' on input[name='searchVal']
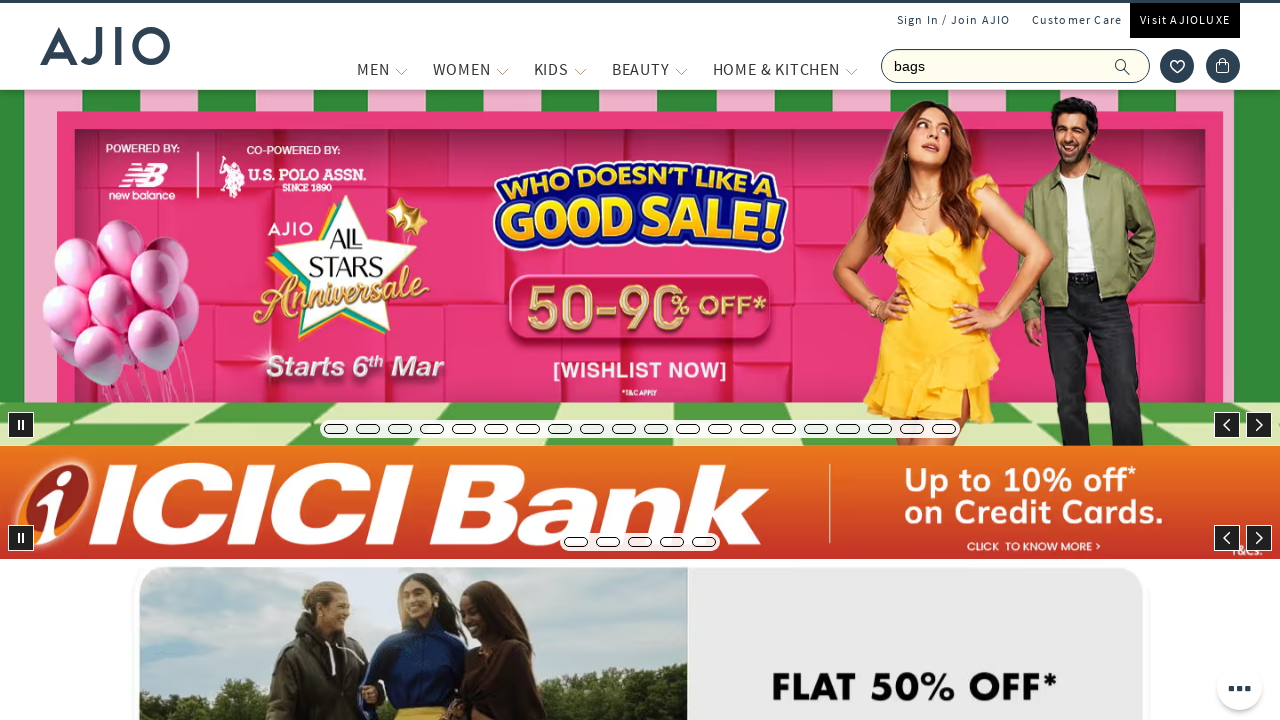

Clicked search button at (1123, 66) on .ic-search
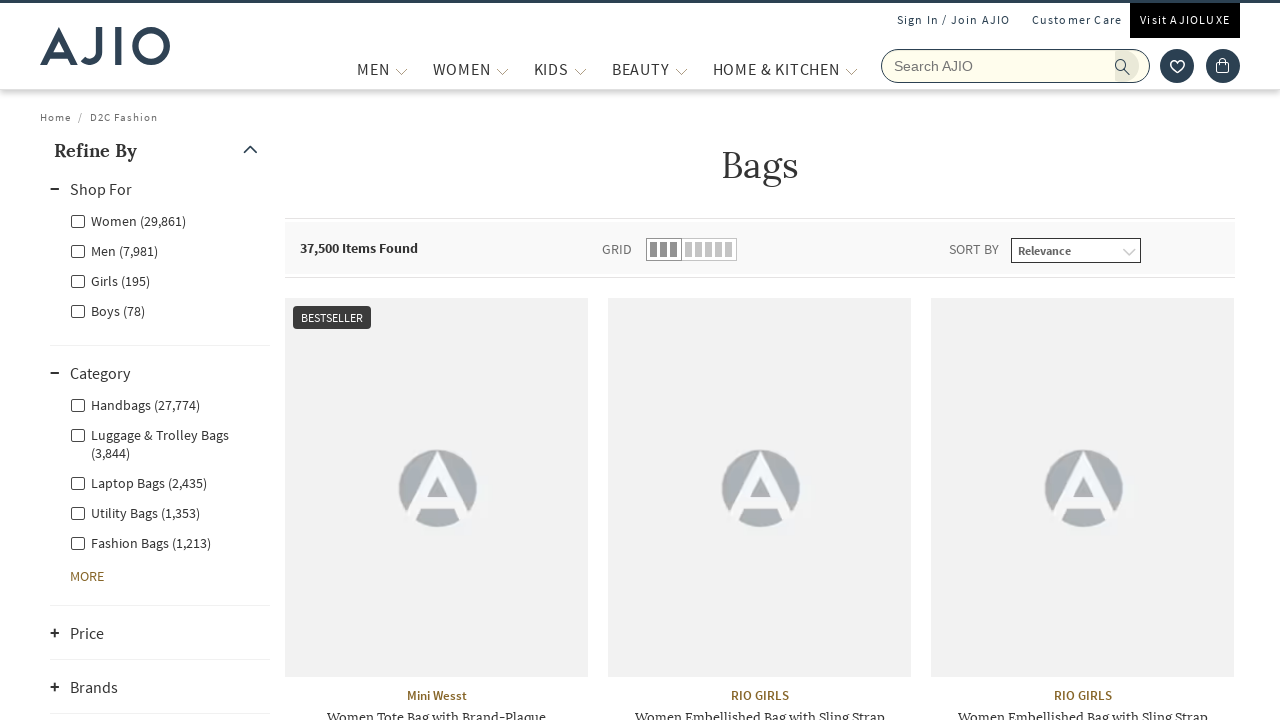

Gender filter selector appeared
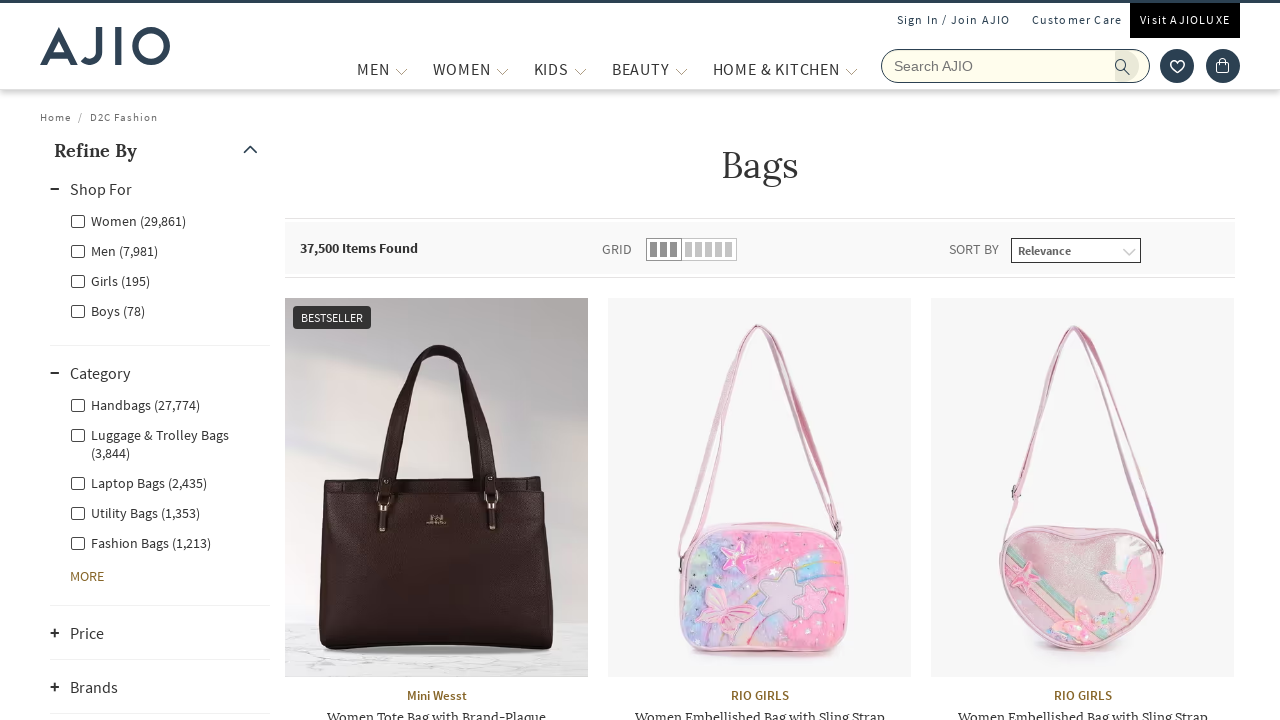

Selected 'Men' gender filter at (114, 250) on label.facet-linkname-Men
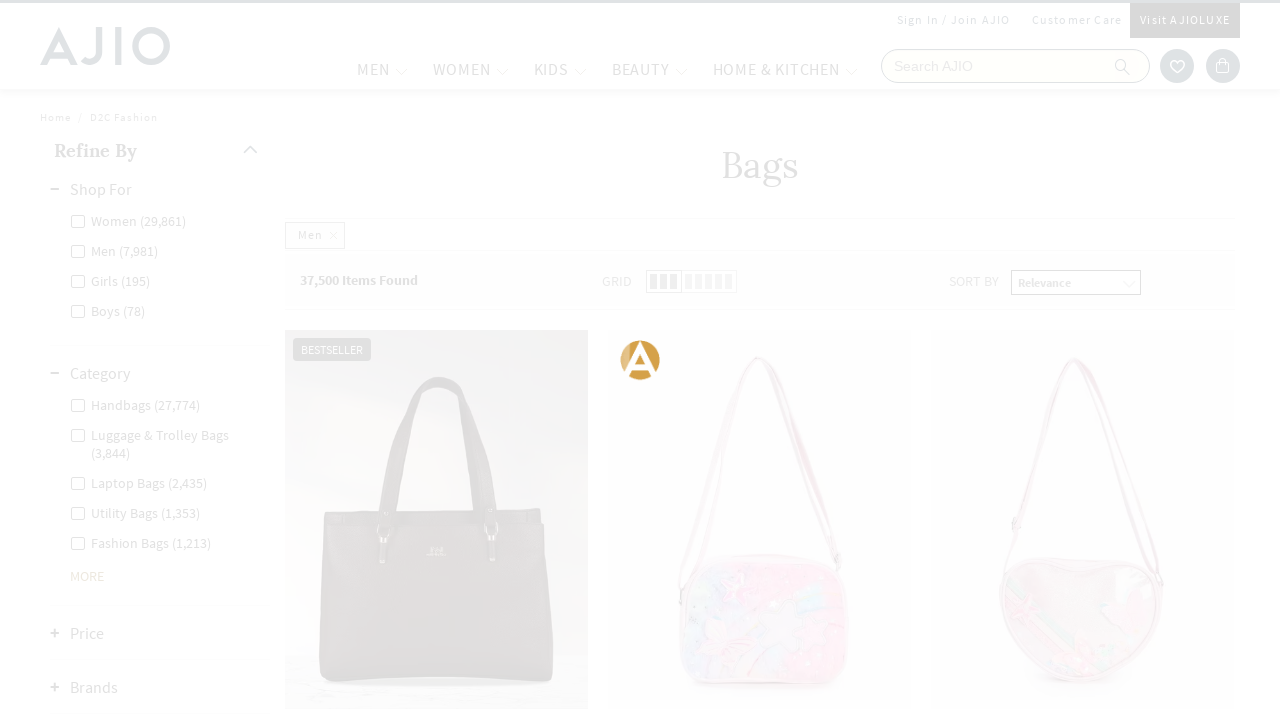

Waited 3 seconds for Men filter to apply
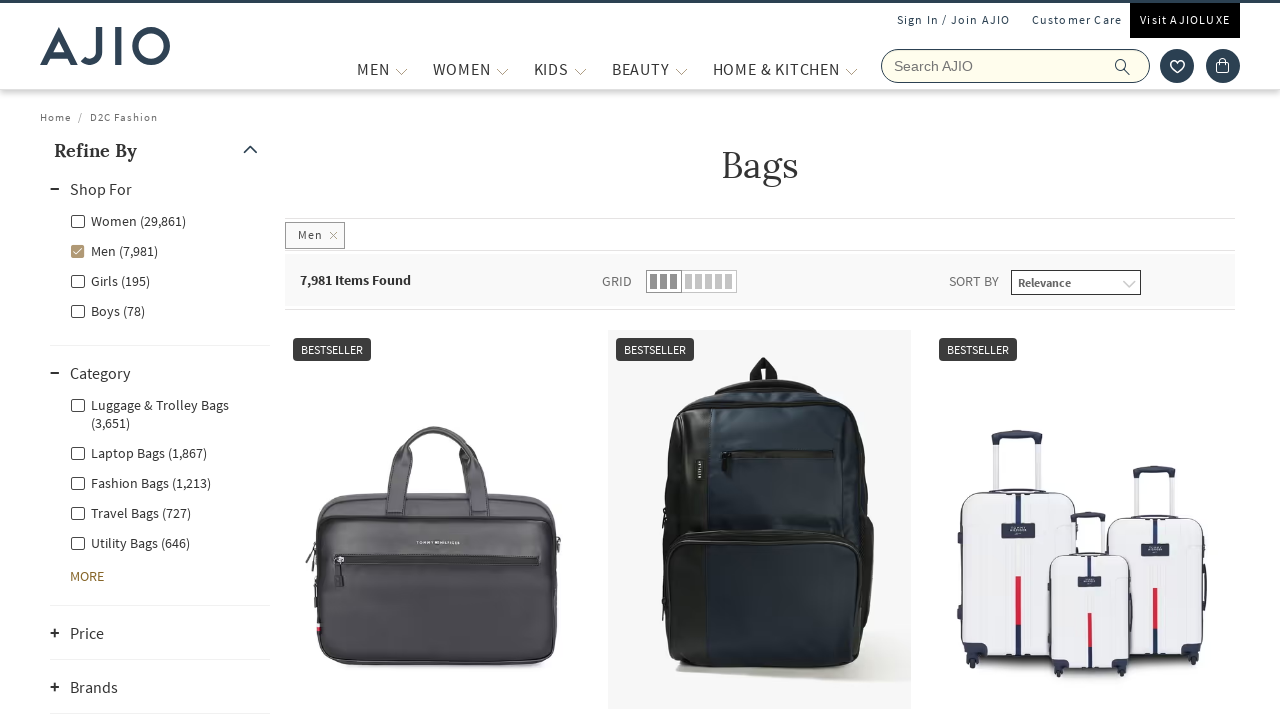

Selected 'Fashion Bags' category filter at (140, 482) on label[class*='facet-linkname-l1l3nestedcategory'][class*='Fashion Bags']
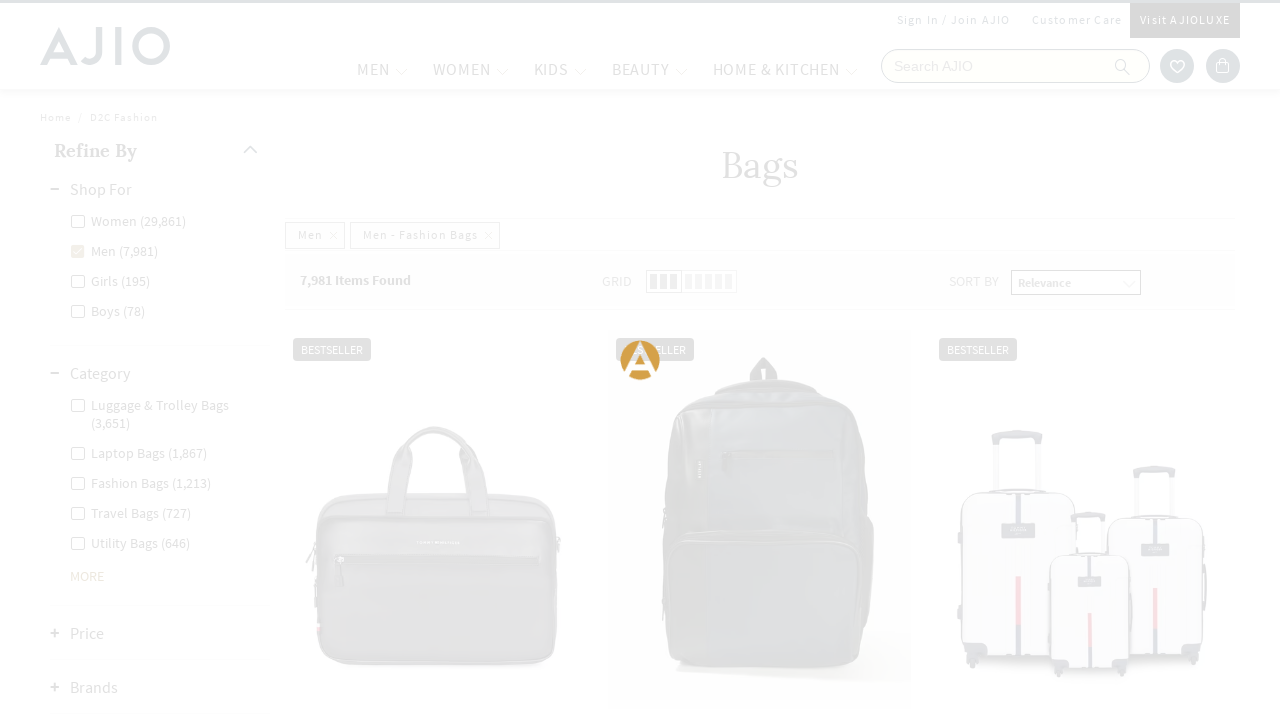

Results count element loaded
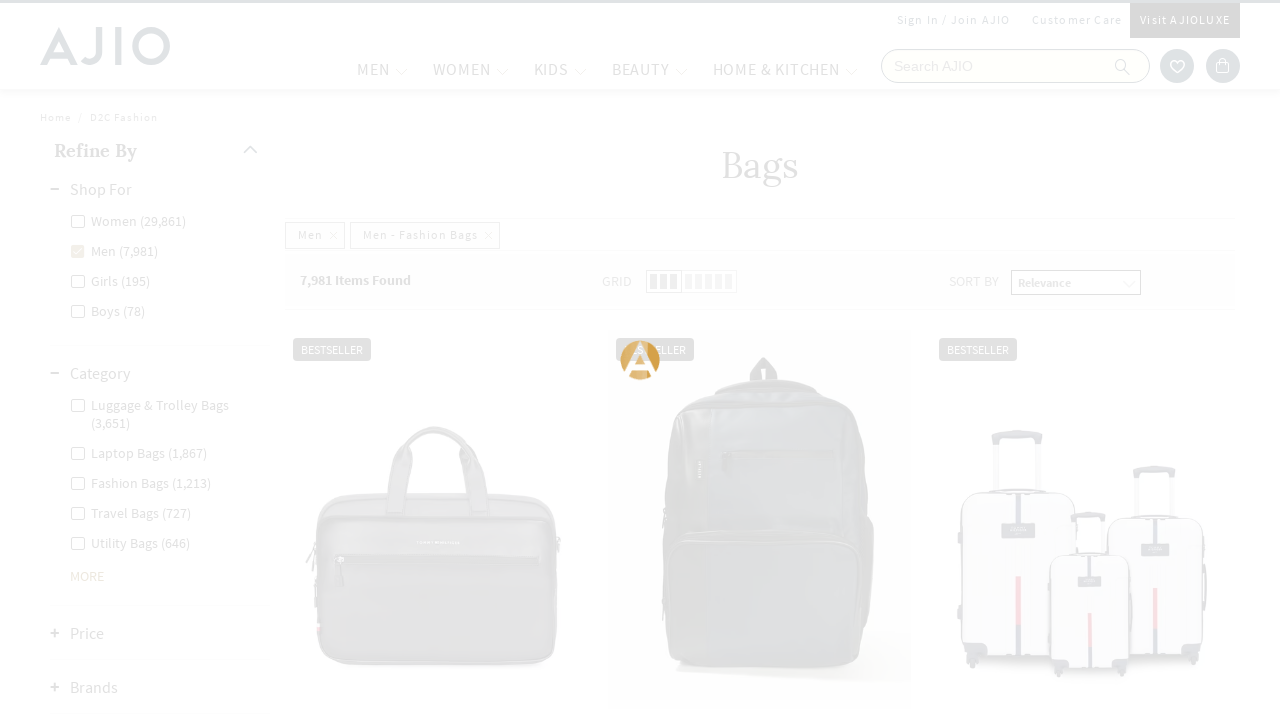

Brand elements loaded, filtered results displayed
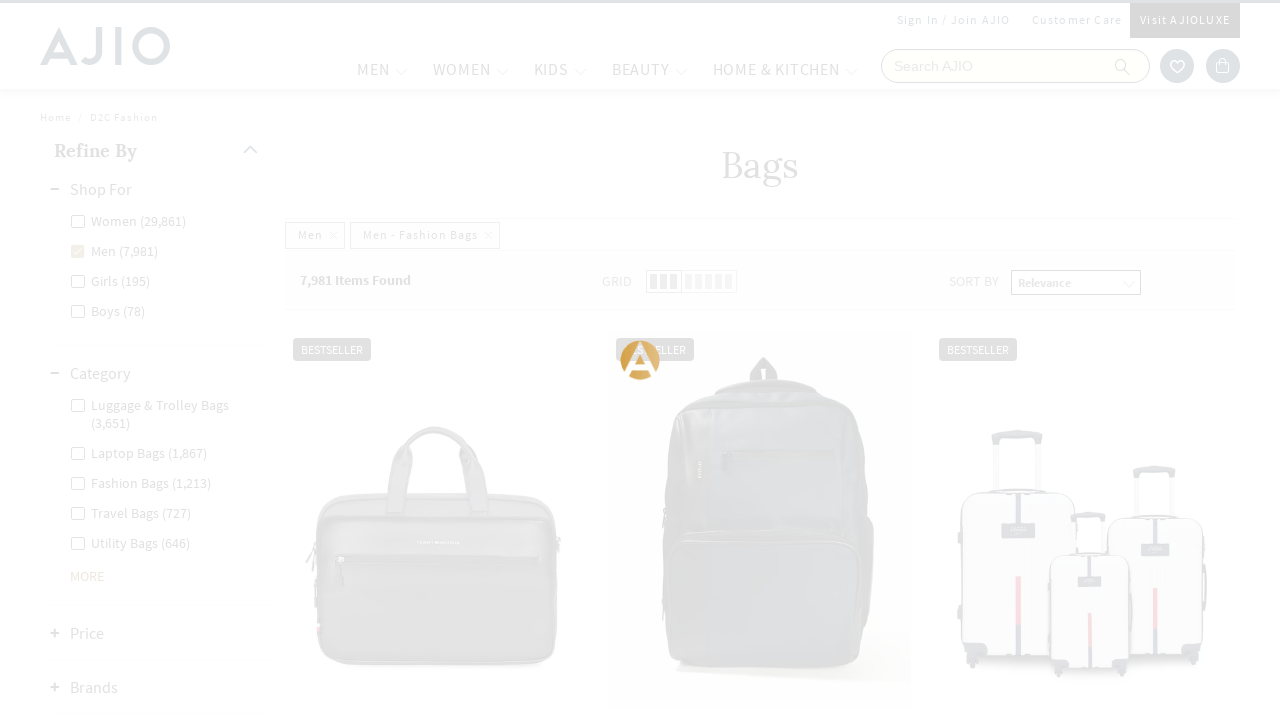

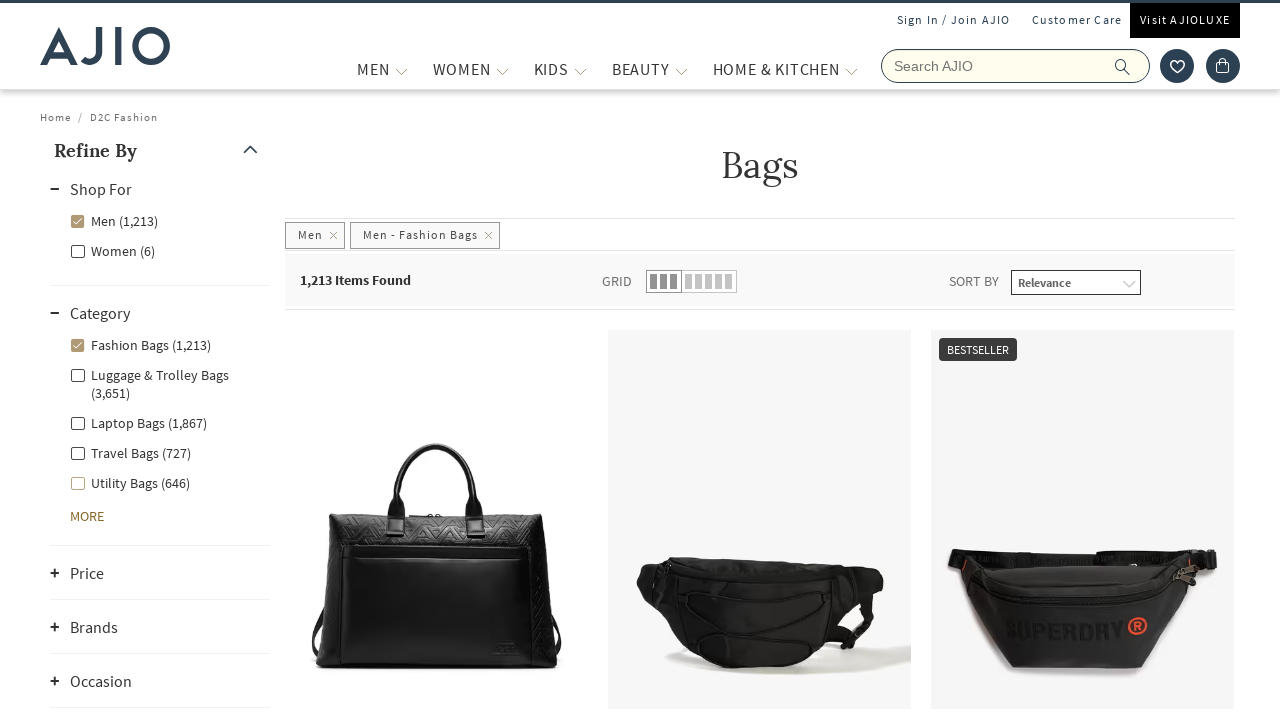